Tests a Google Form by filling in name and number fields.

Starting URL: https://docs.google.com/forms/d/e/1FAIpQLSeAgS5wvRhqLfWR-RVA3SFHNLt-JVMAC4UB0-plJBBkxZClIA/viewform?embedded=true&hl=en

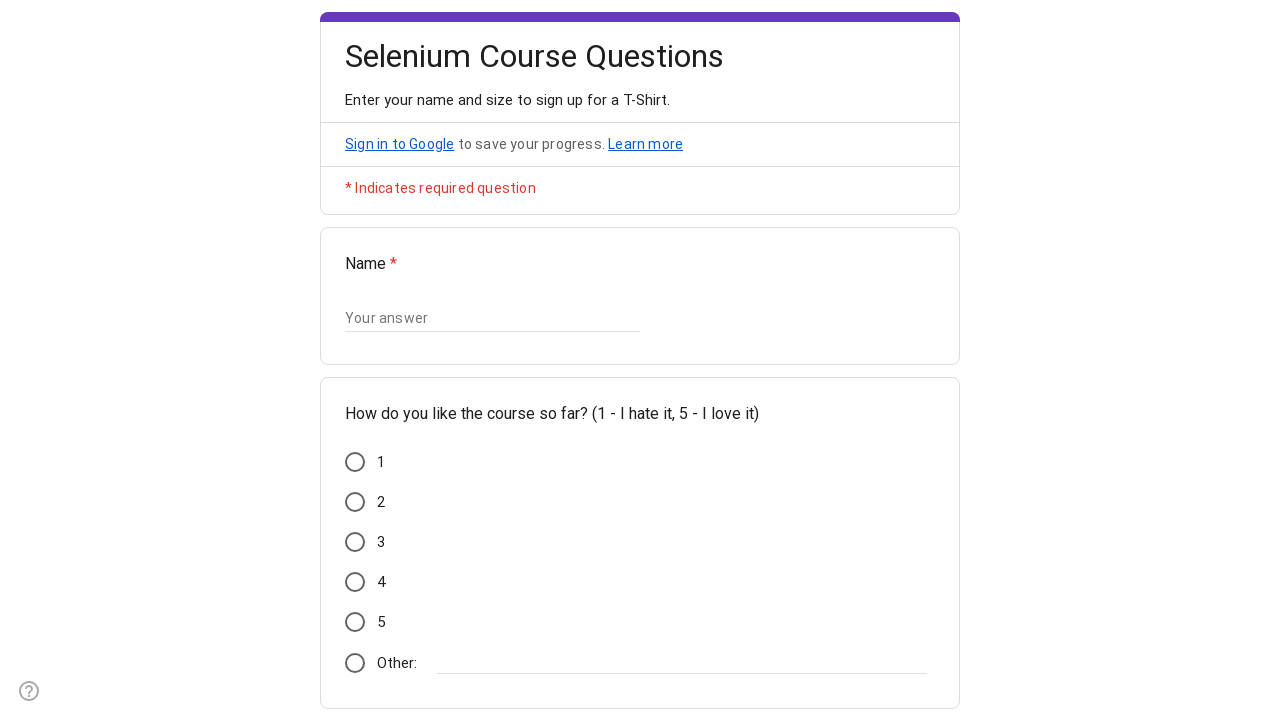

Waited for Google Form name input field to load
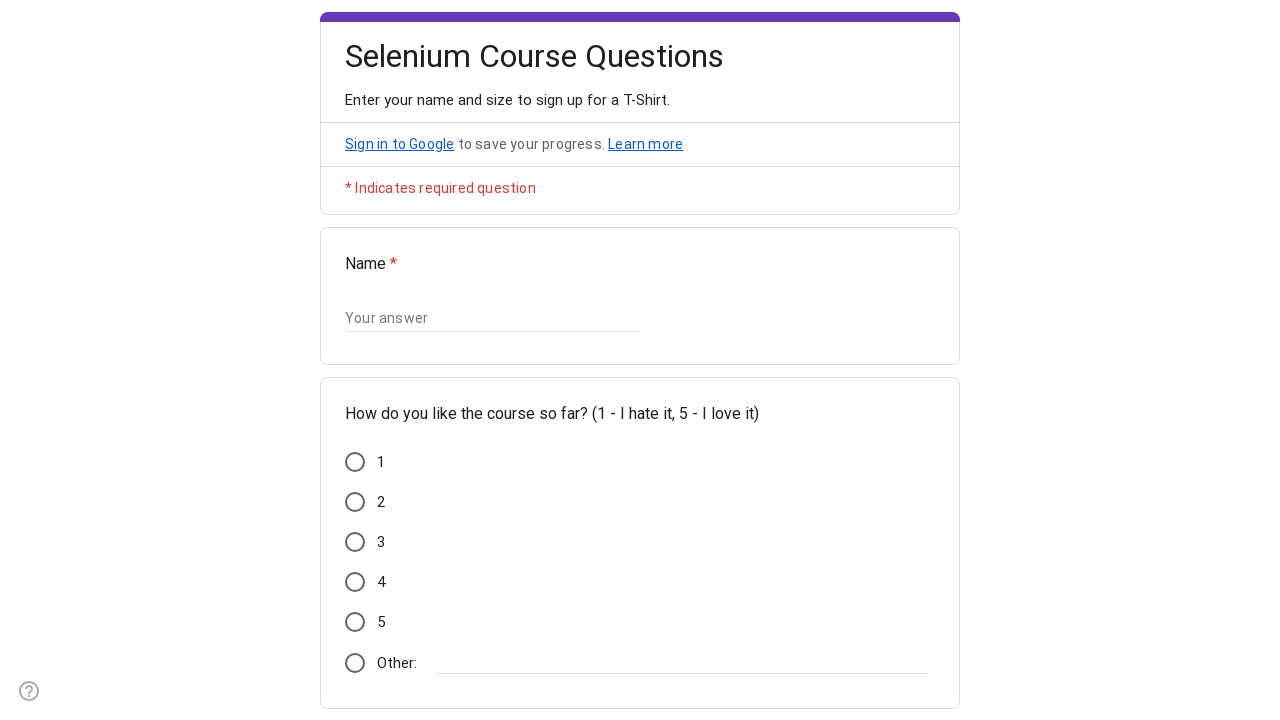

Filled name field with 'Alex Thompson' on input[jsname='YPqjbf']
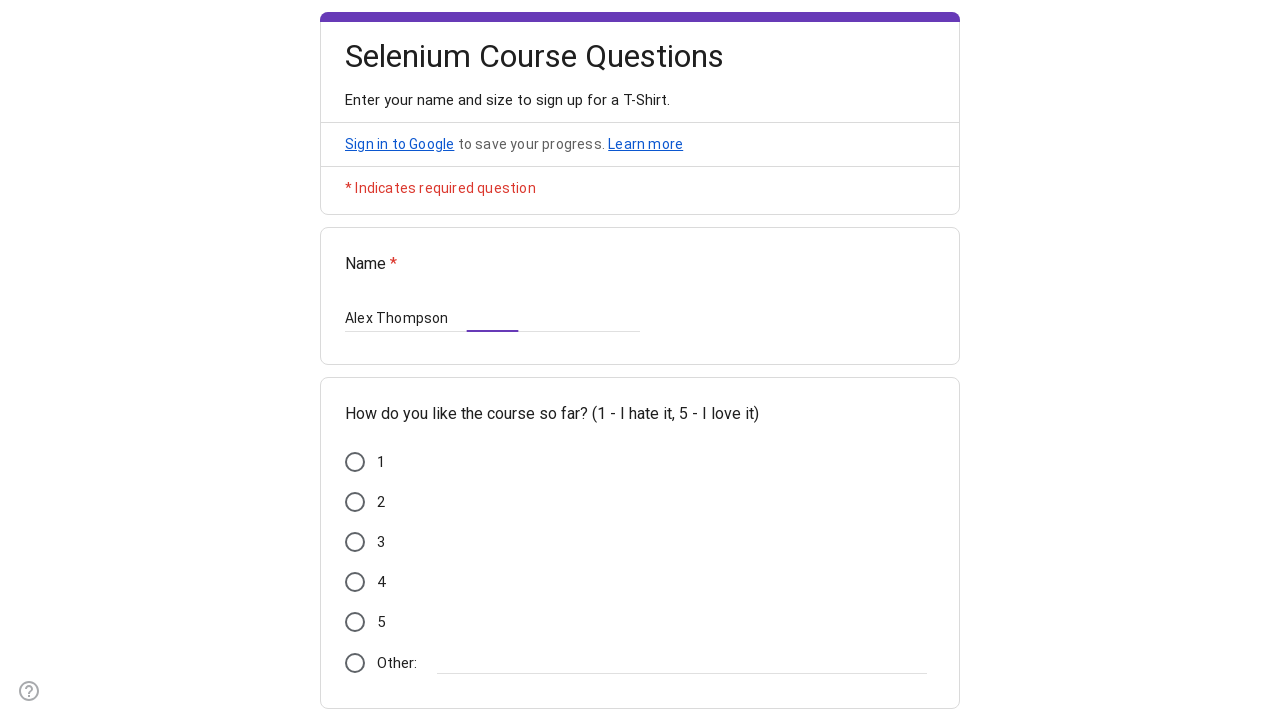

Clicked on form to ensure focus at (640, 360) on form#mG61Hd
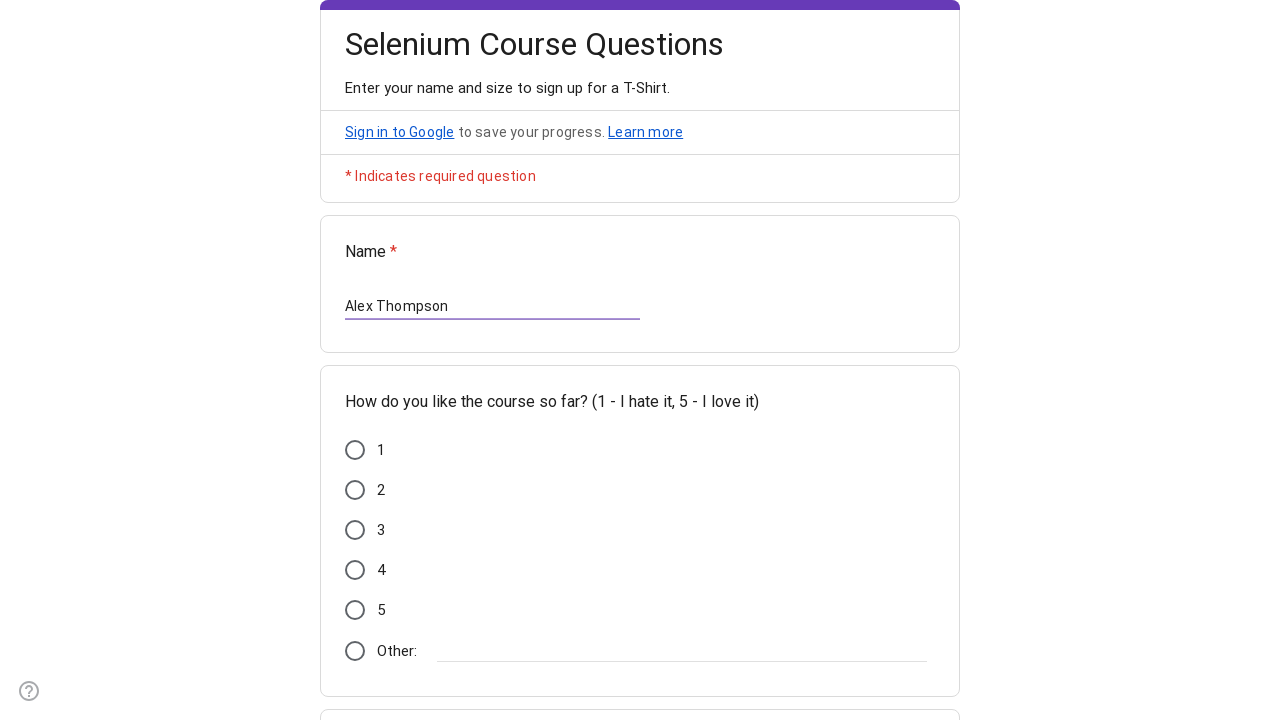

Filled number field with '75' on (//input[@type='text'])[2]
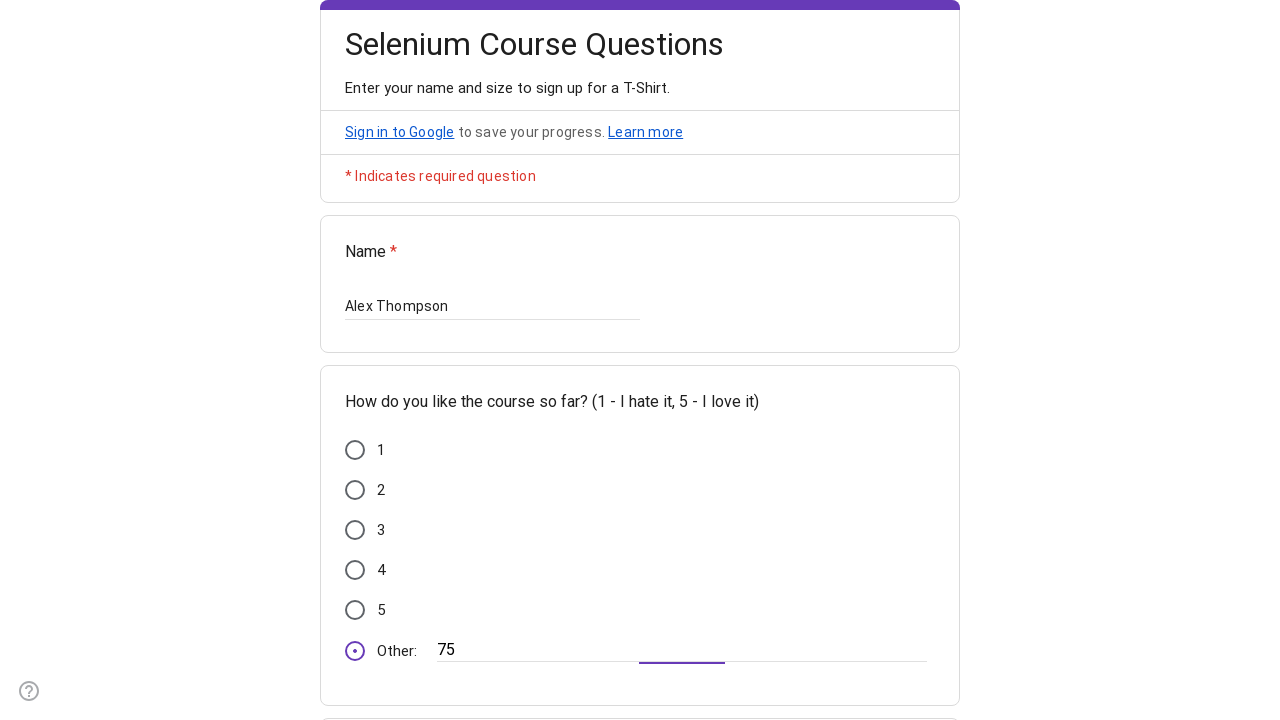

Clicked on form again at (640, 360) on form#mG61Hd
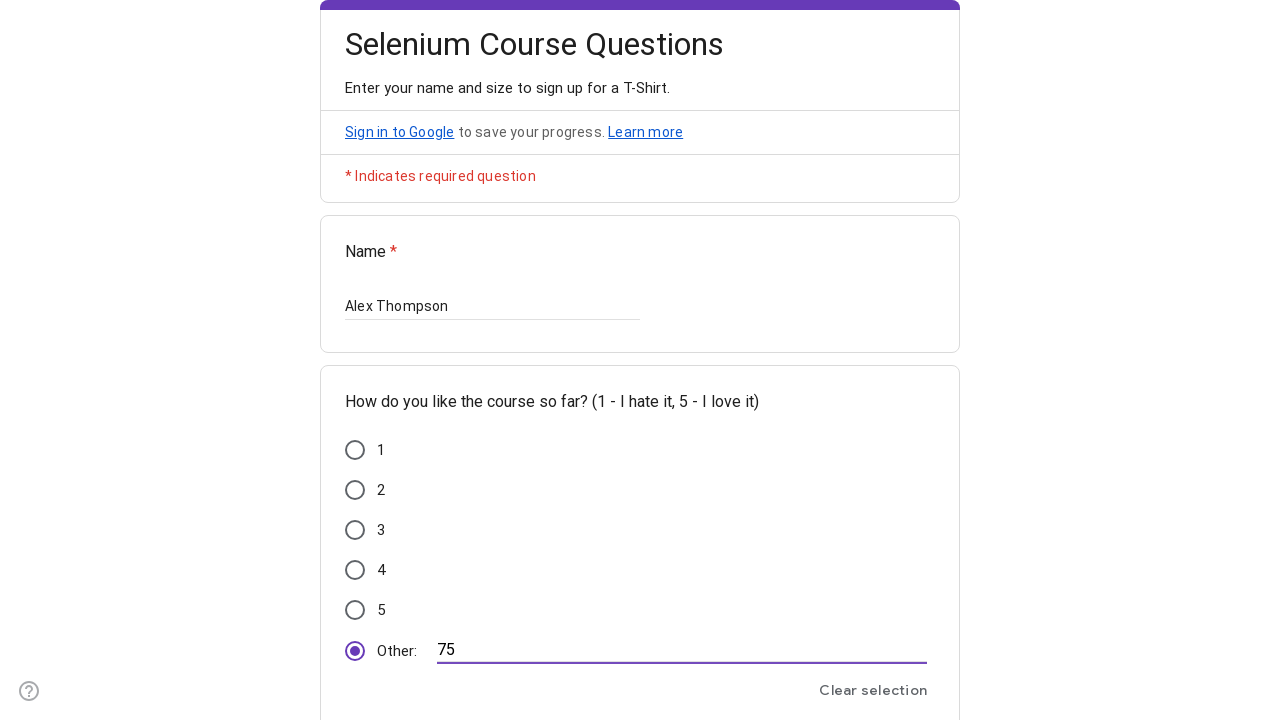

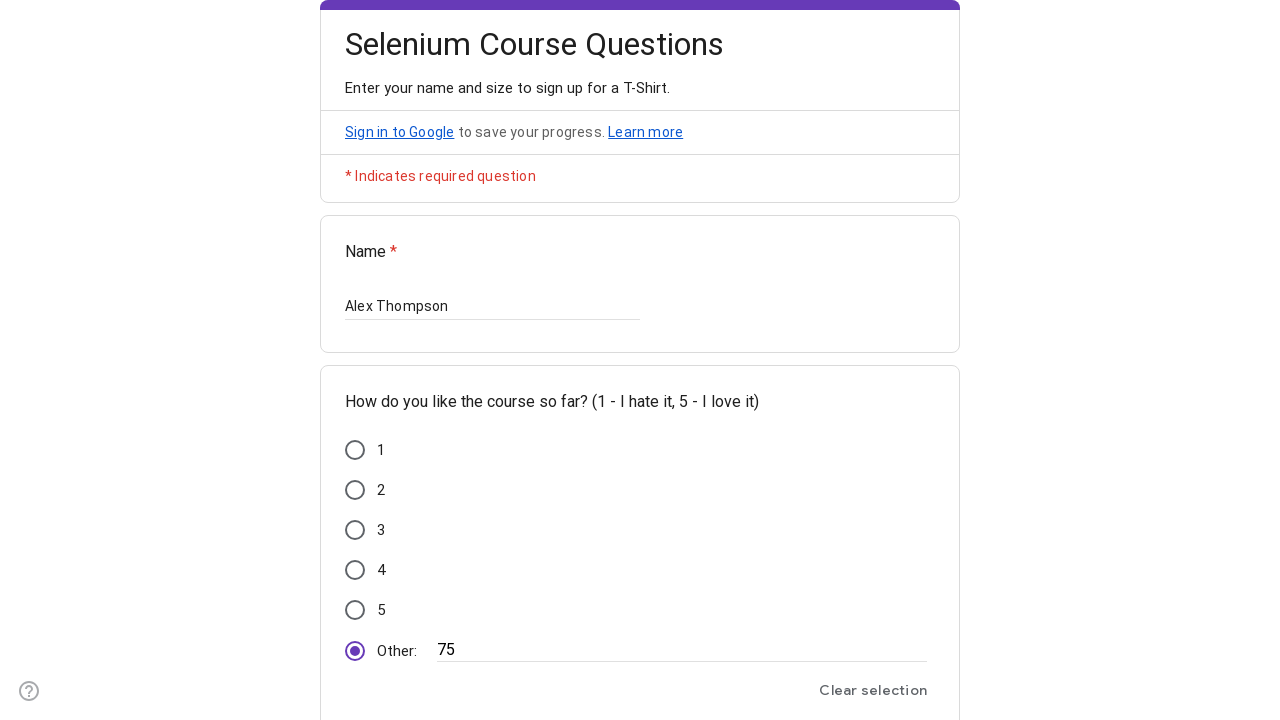